Navigates to the Shadow DOM page from the main page and verifies the page URL and title

Starting URL: https://bonigarcia.dev/selenium-webdriver-java/

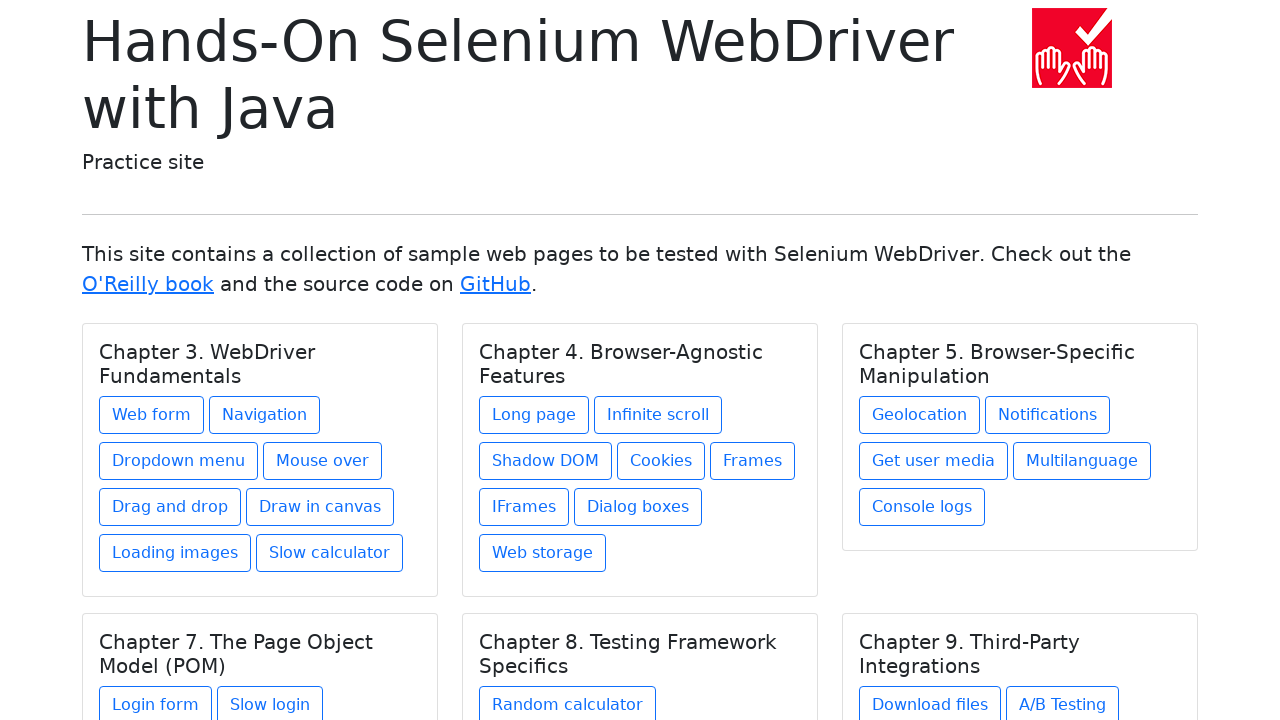

Clicked on Shadow DOM link under Chapter 4 at (546, 461) on xpath=//h5[text()='Chapter 4. Browser-Agnostic Features']/../a[@href='shadow-dom
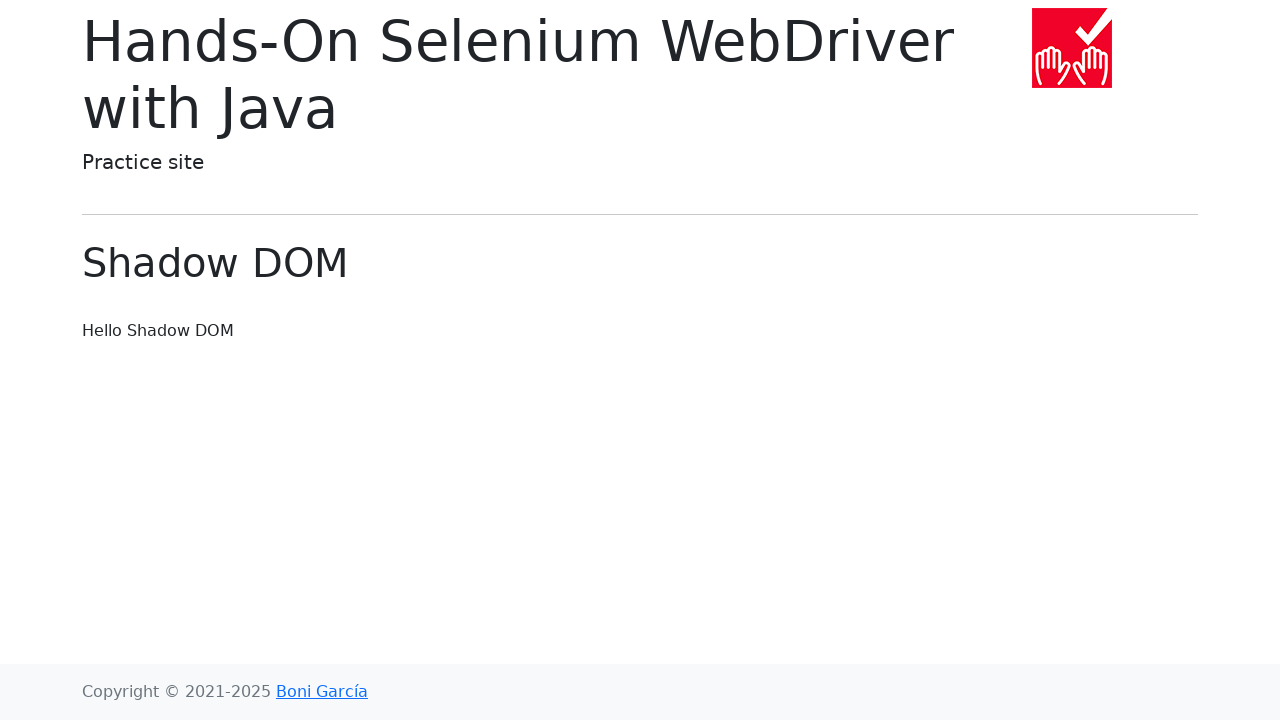

Shadow DOM page title loaded and verified
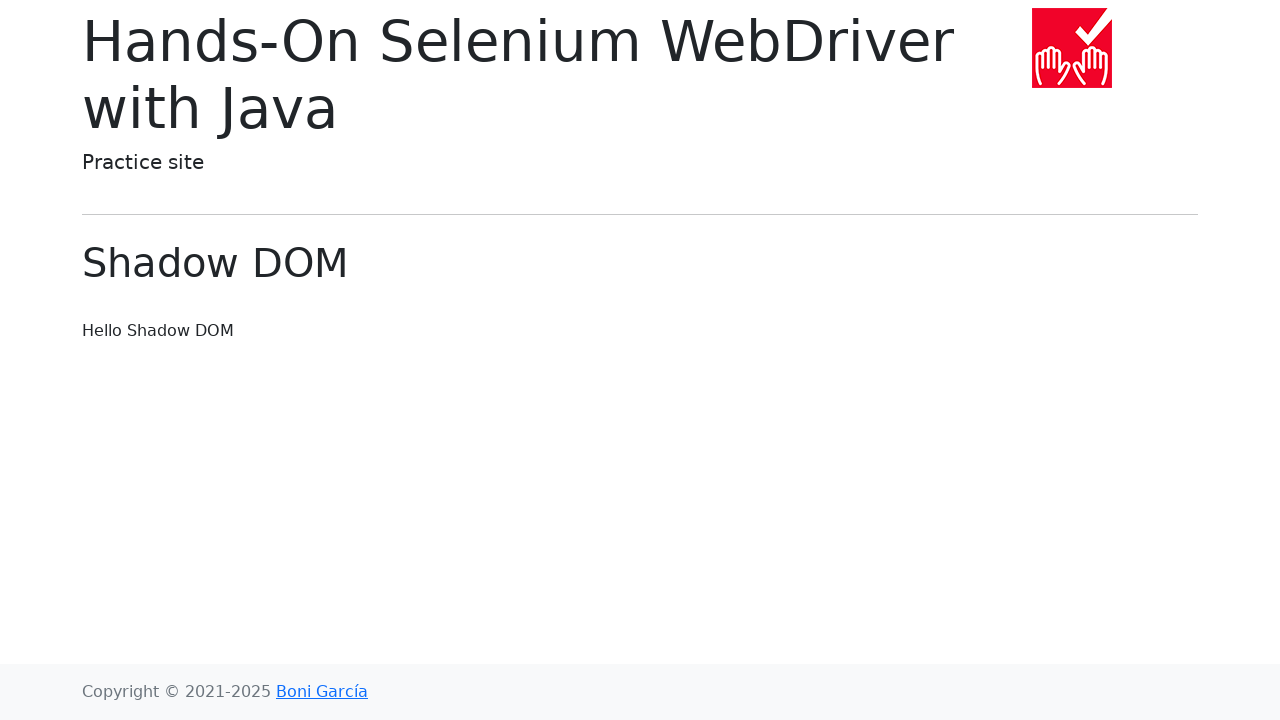

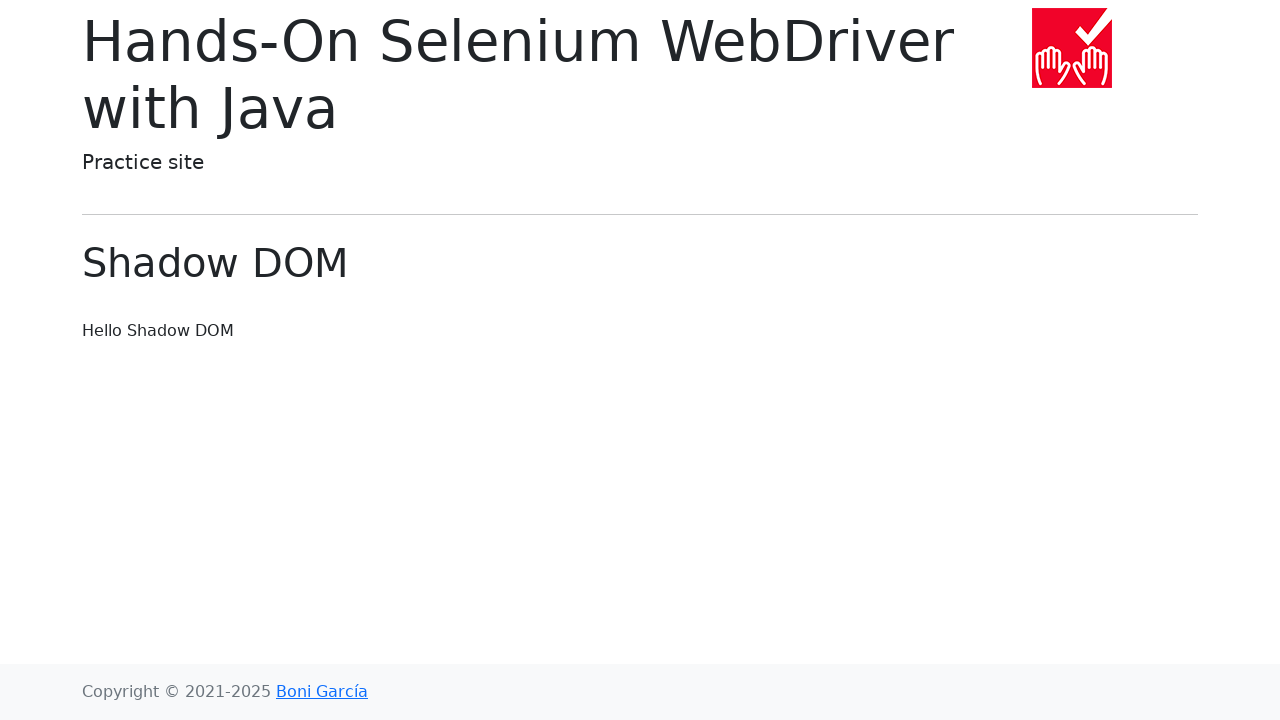